Tests browser navigation on calculator.net by clicking on BMI link, navigating back/forward, clicking on Ideal Weight calculator link, and filling in age fields while demonstrating page refresh behavior.

Starting URL: https://www.calculator.net/calorie-calculator.html

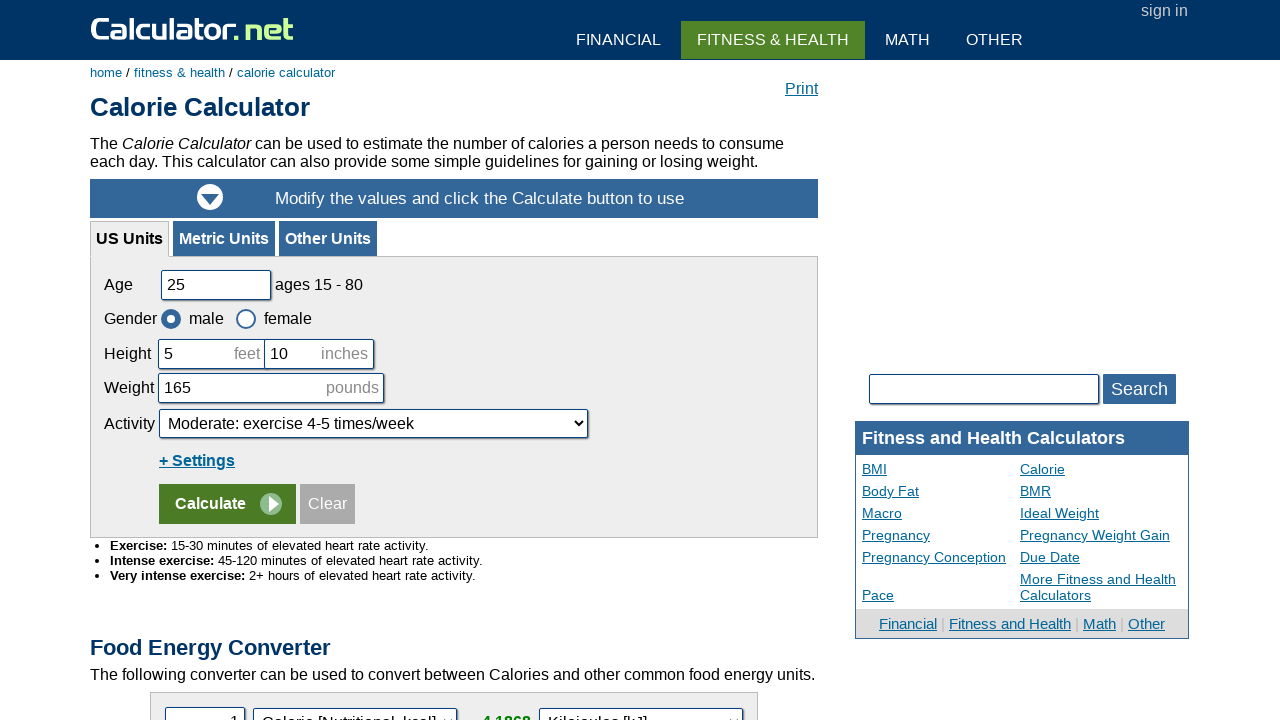

Clicked on BMI link at (160, 360) on a:text('BMI')
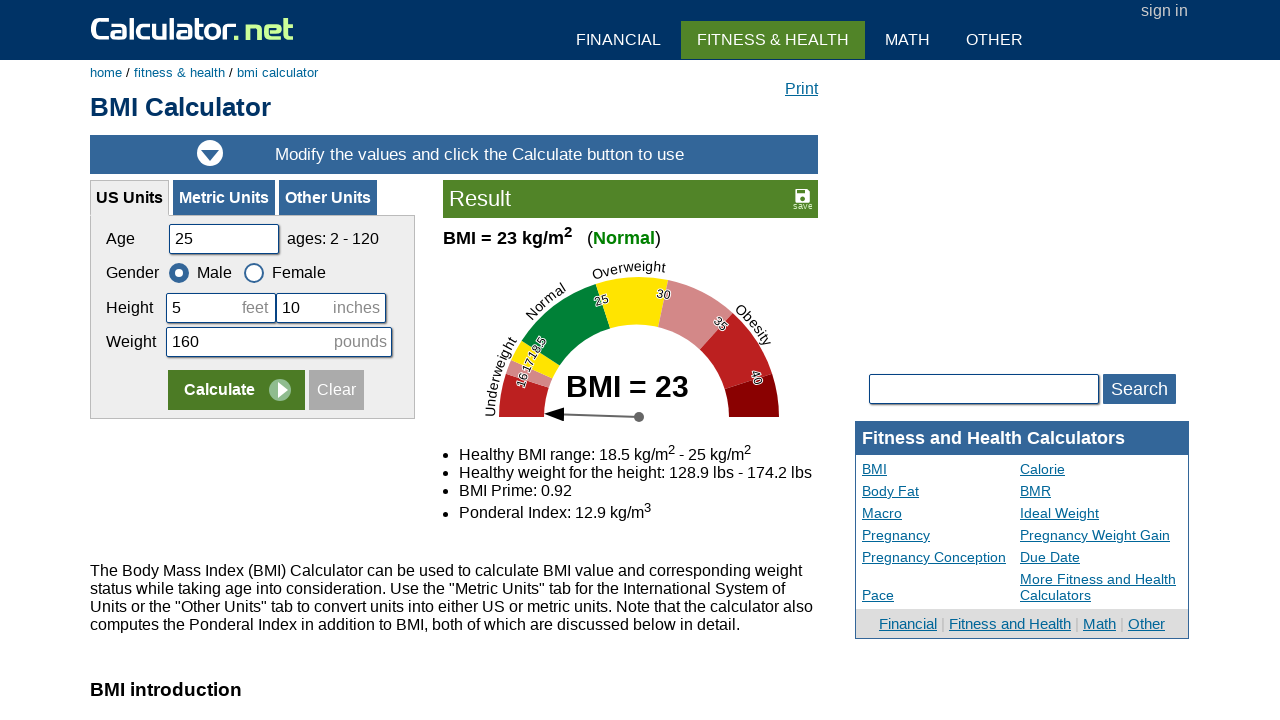

Navigated back to Calorie Calculator page
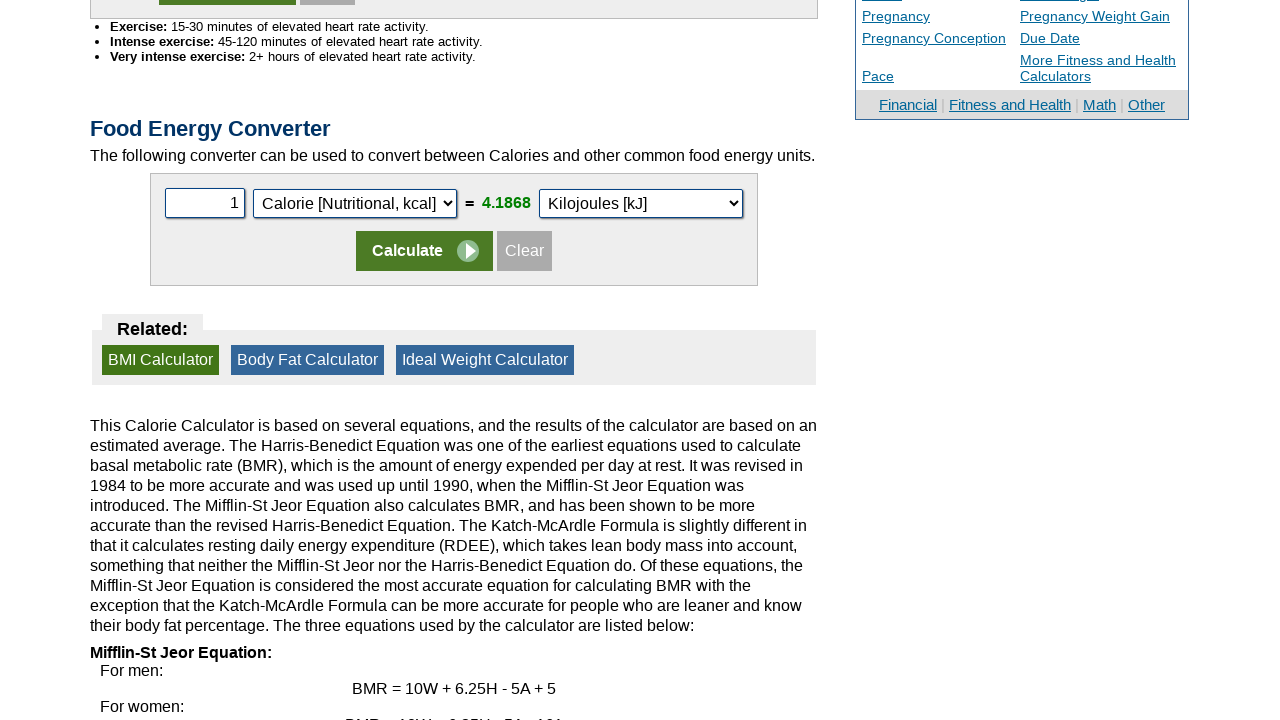

Navigated forward to BMI page
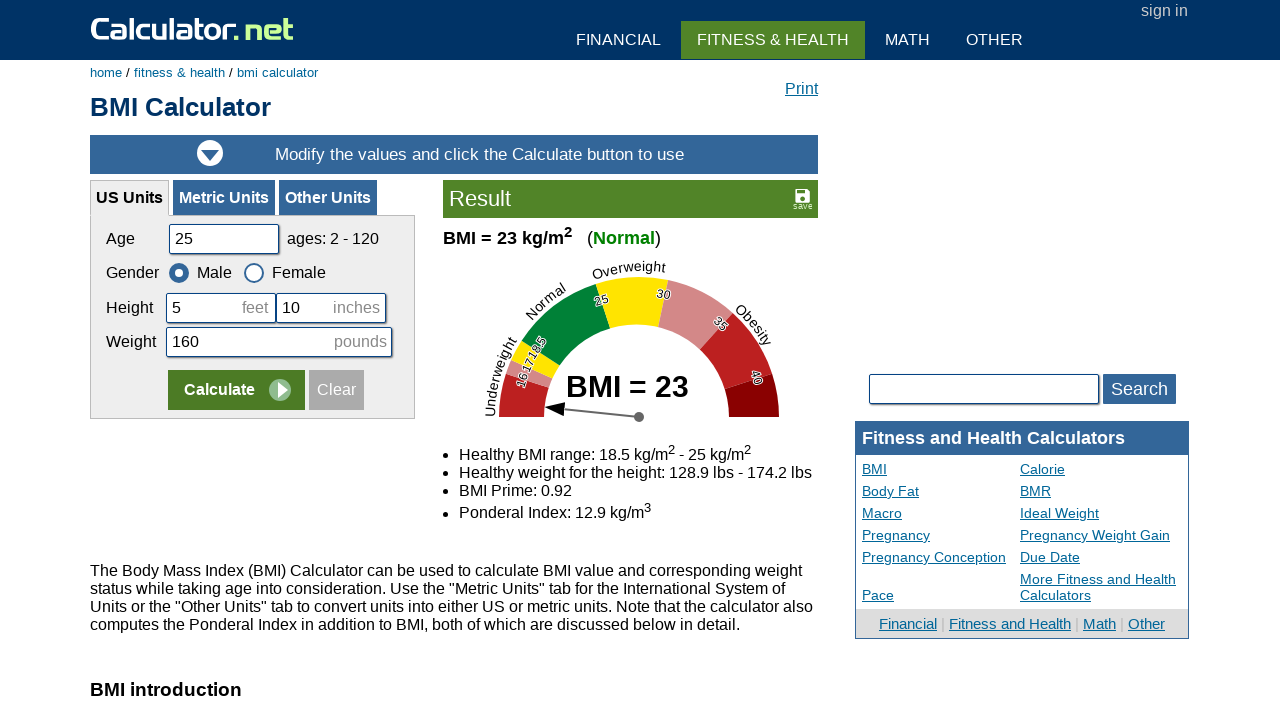

Clicked on Ideal Weight calculator link at (1099, 513) on a:text-matches('Weight')
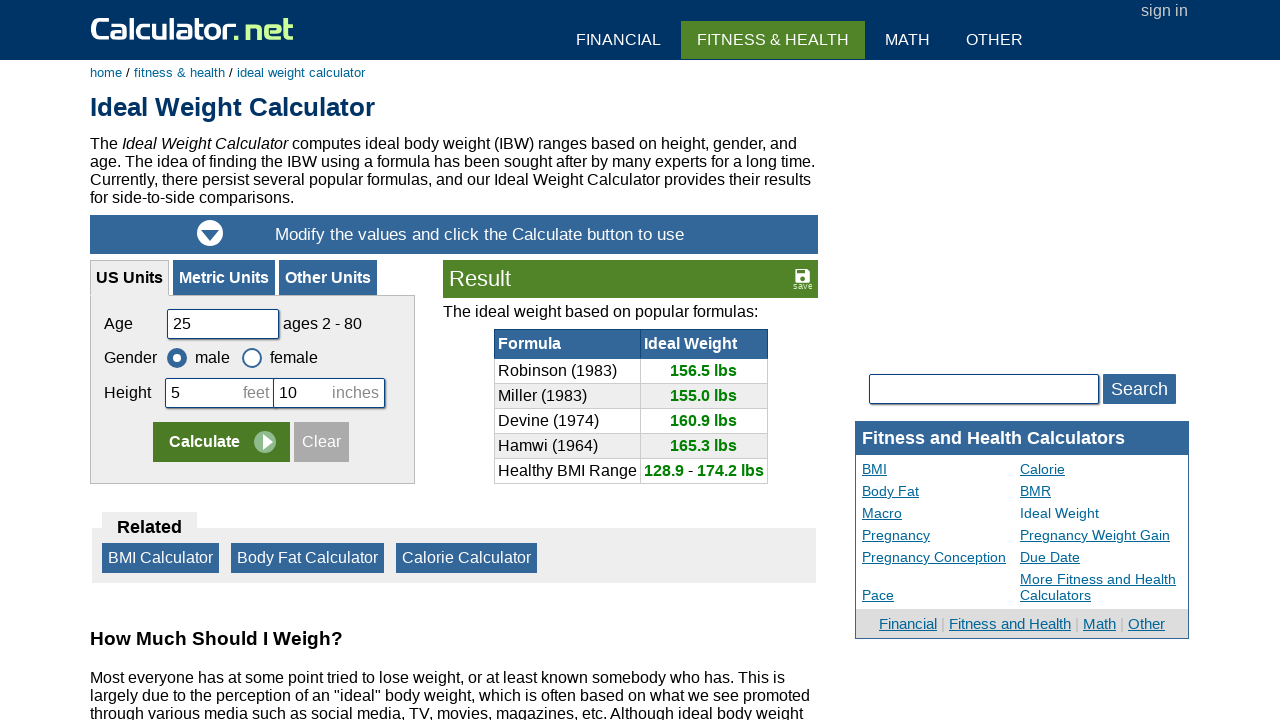

Cleared age field on #cage
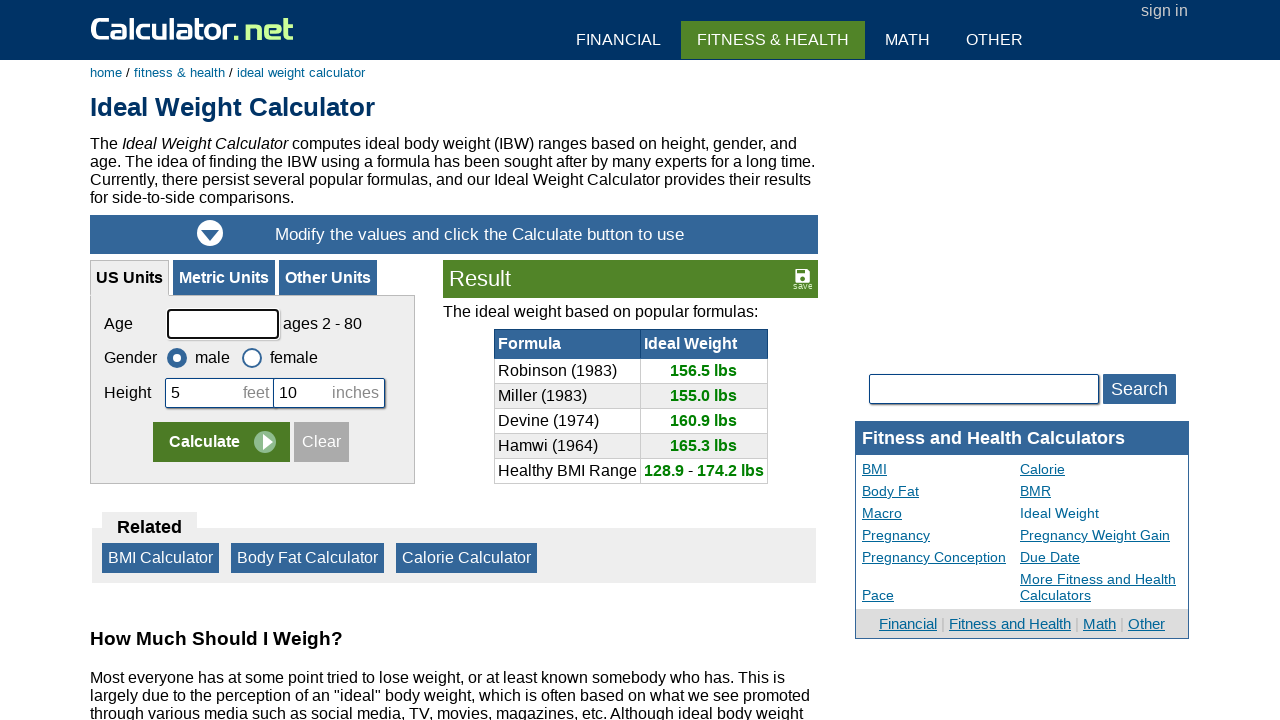

Filled age field with value 45 on #cage
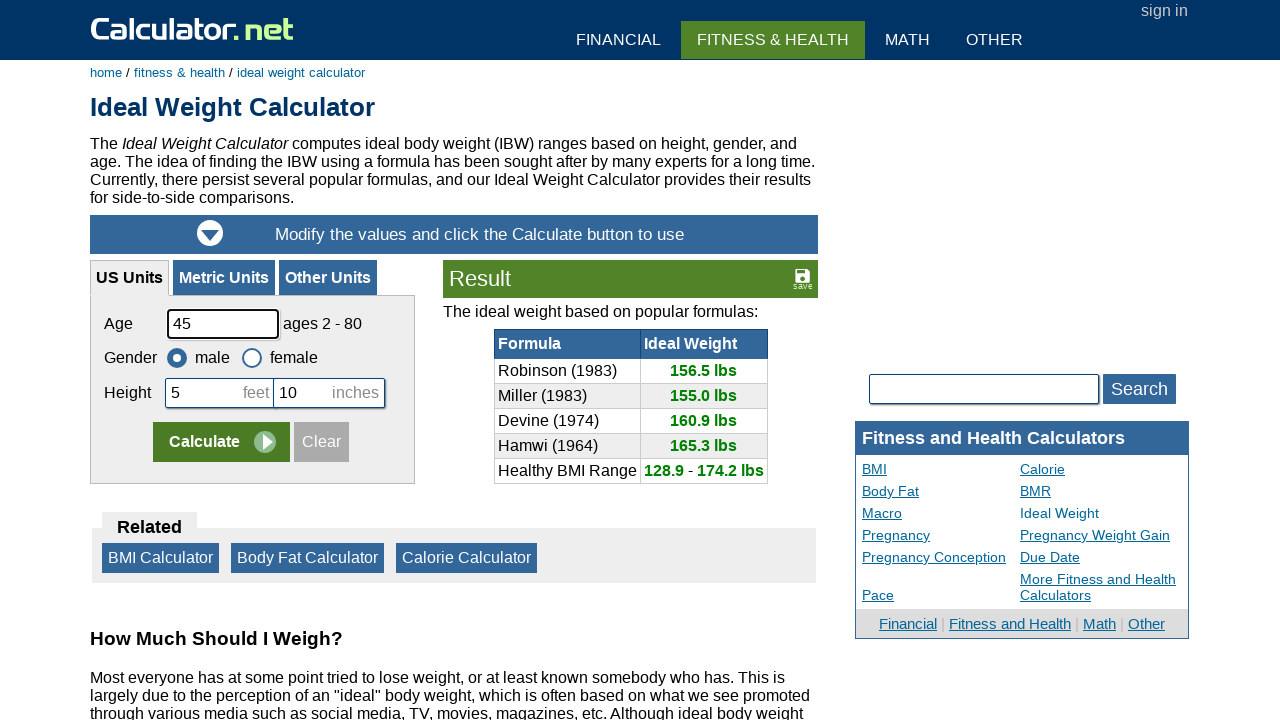

Refreshed the page
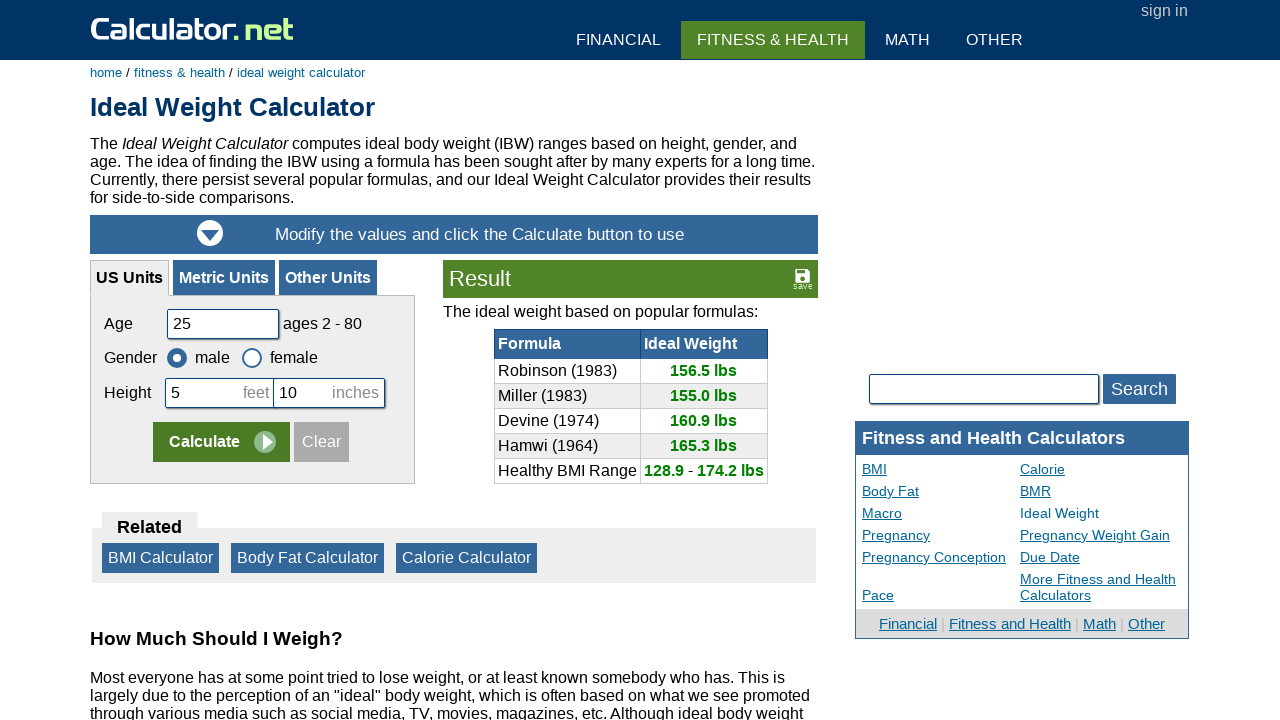

Cleared age field after page refresh on #cage
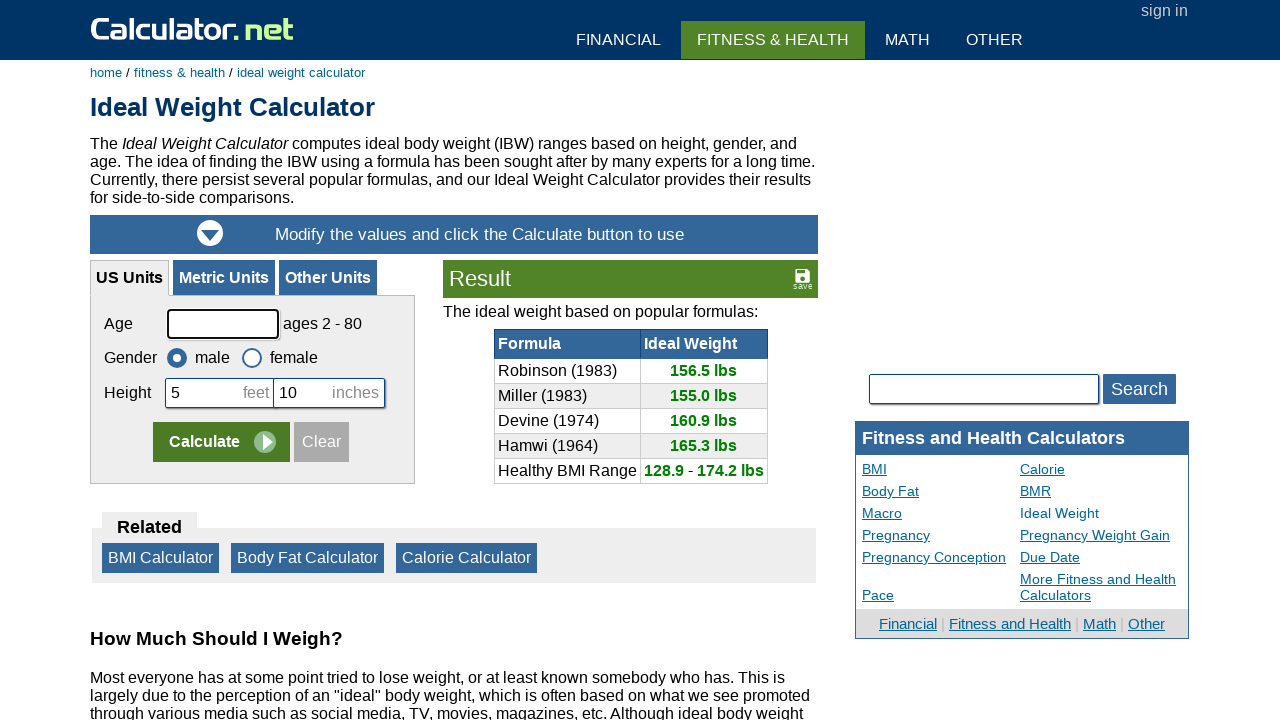

Filled age field with value 67 on #cage
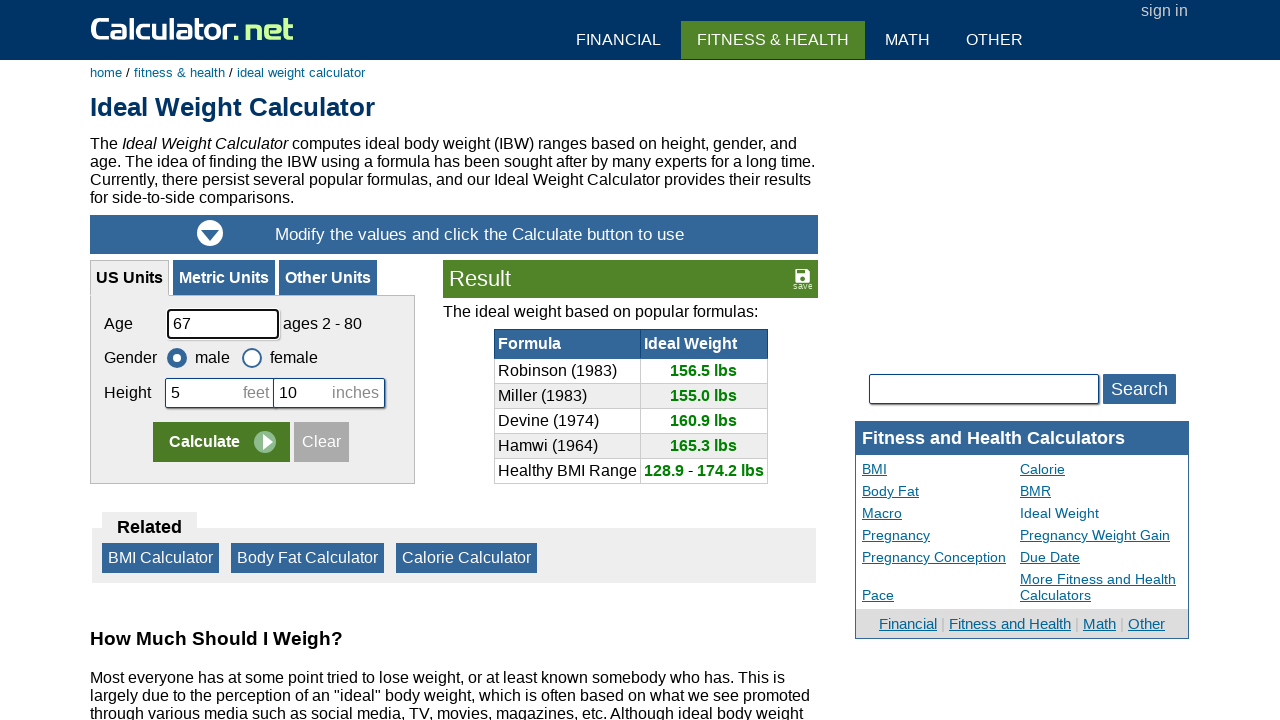

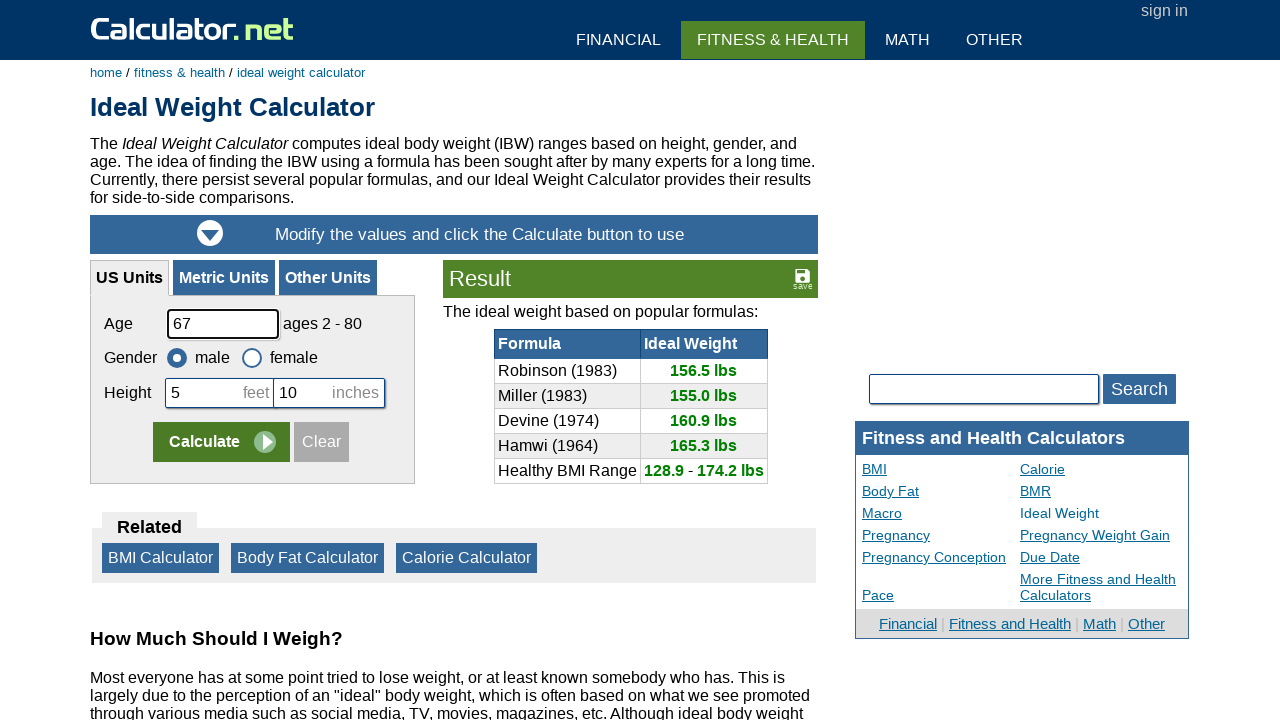